Tests that Clear Completed button is hidden when no items are completed

Starting URL: https://demo.playwright.dev/todomvc

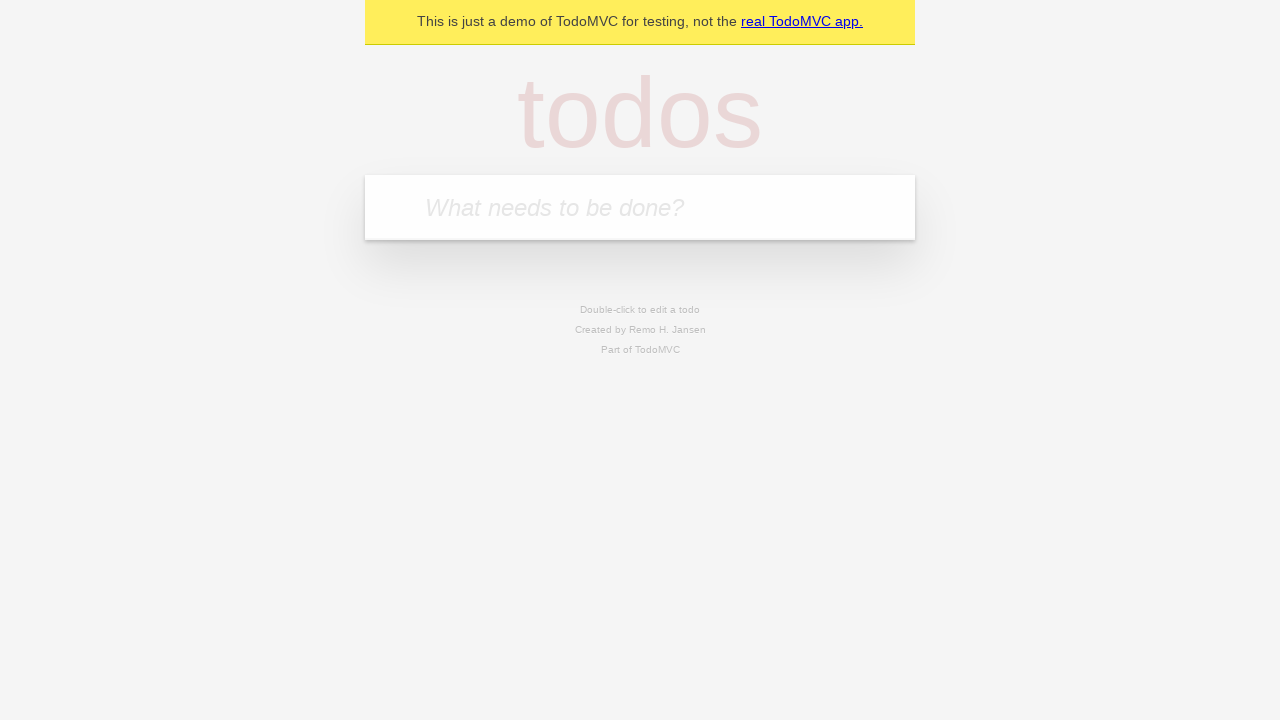

Filled new-todo input with 'buy some cheese' on .new-todo
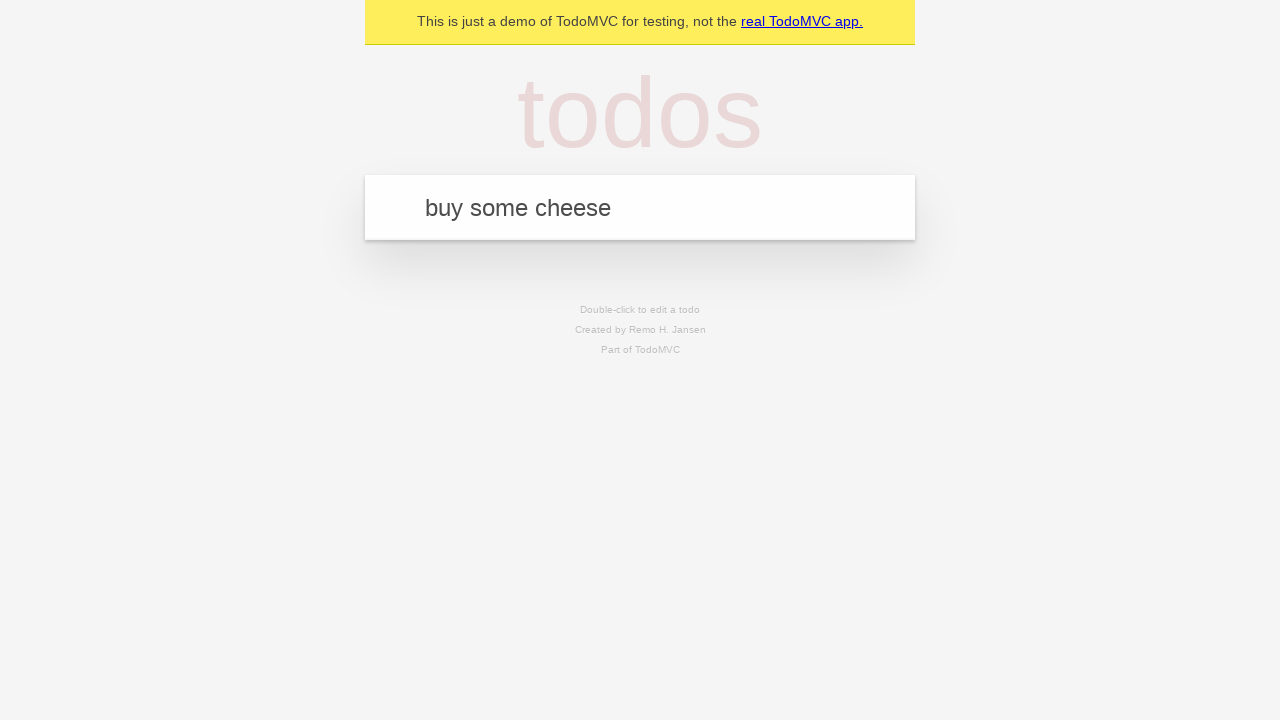

Pressed Enter to add first todo on .new-todo
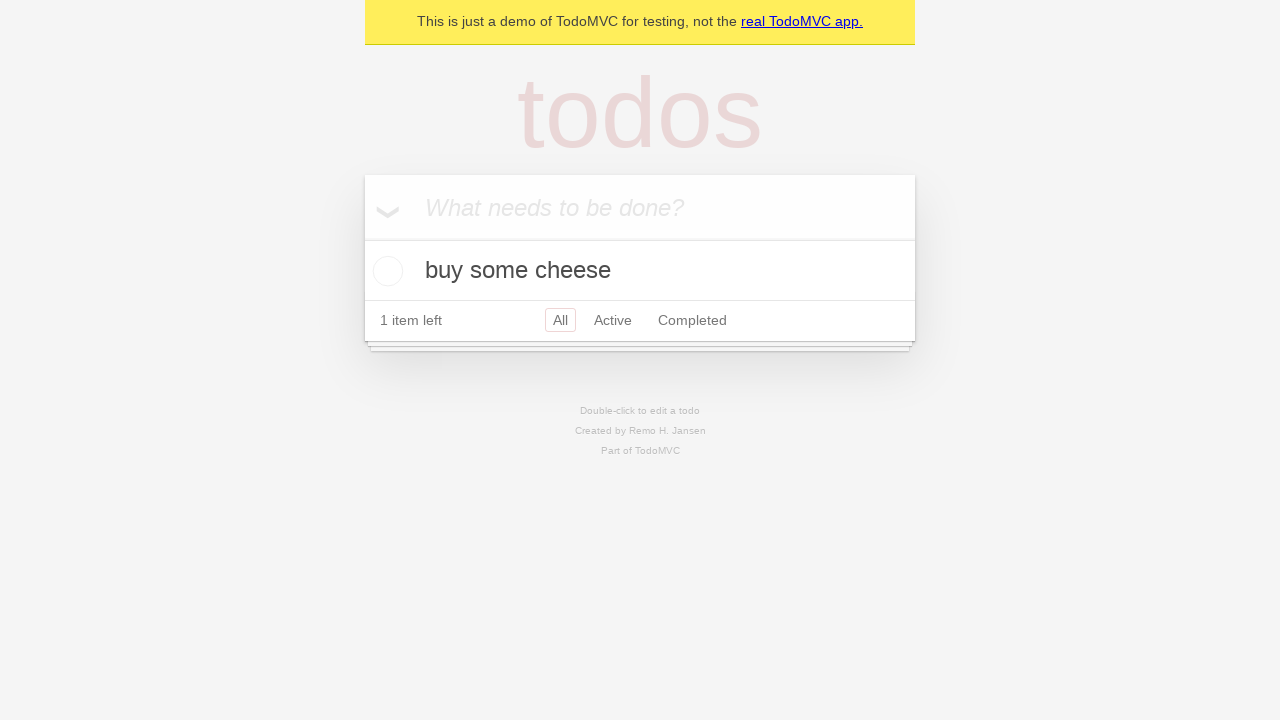

Filled new-todo input with 'feed the cat' on .new-todo
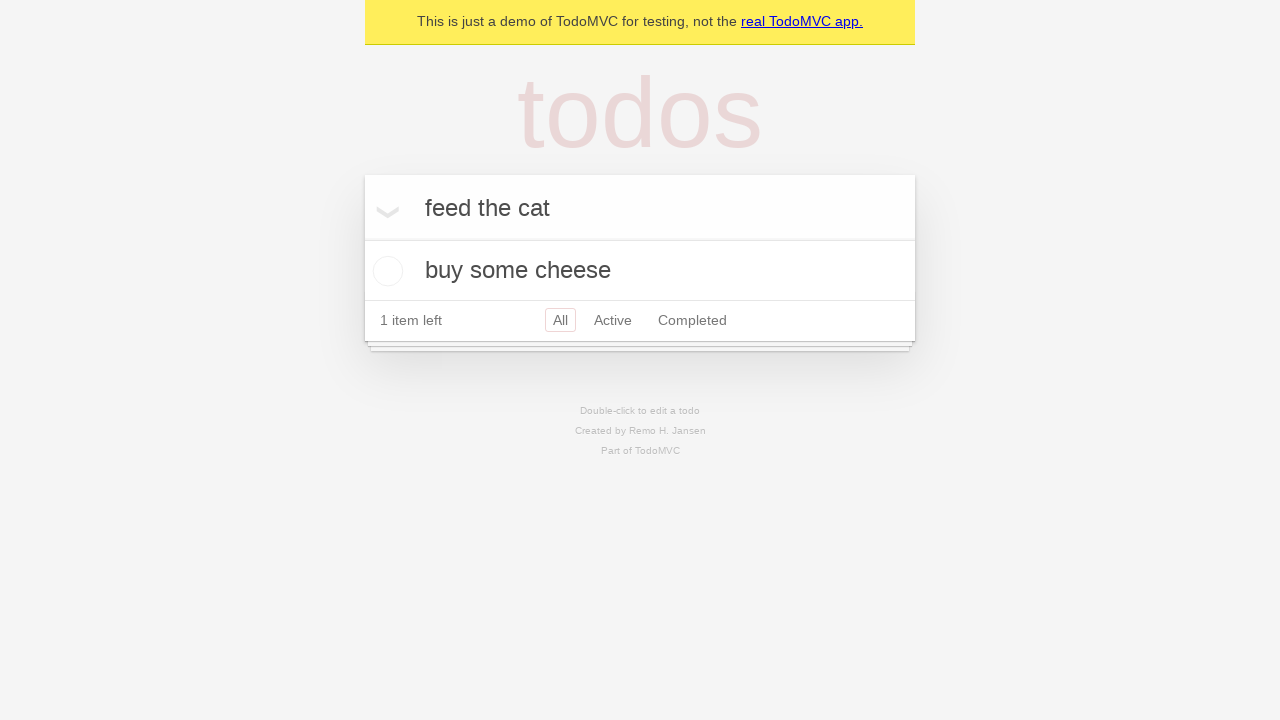

Pressed Enter to add second todo on .new-todo
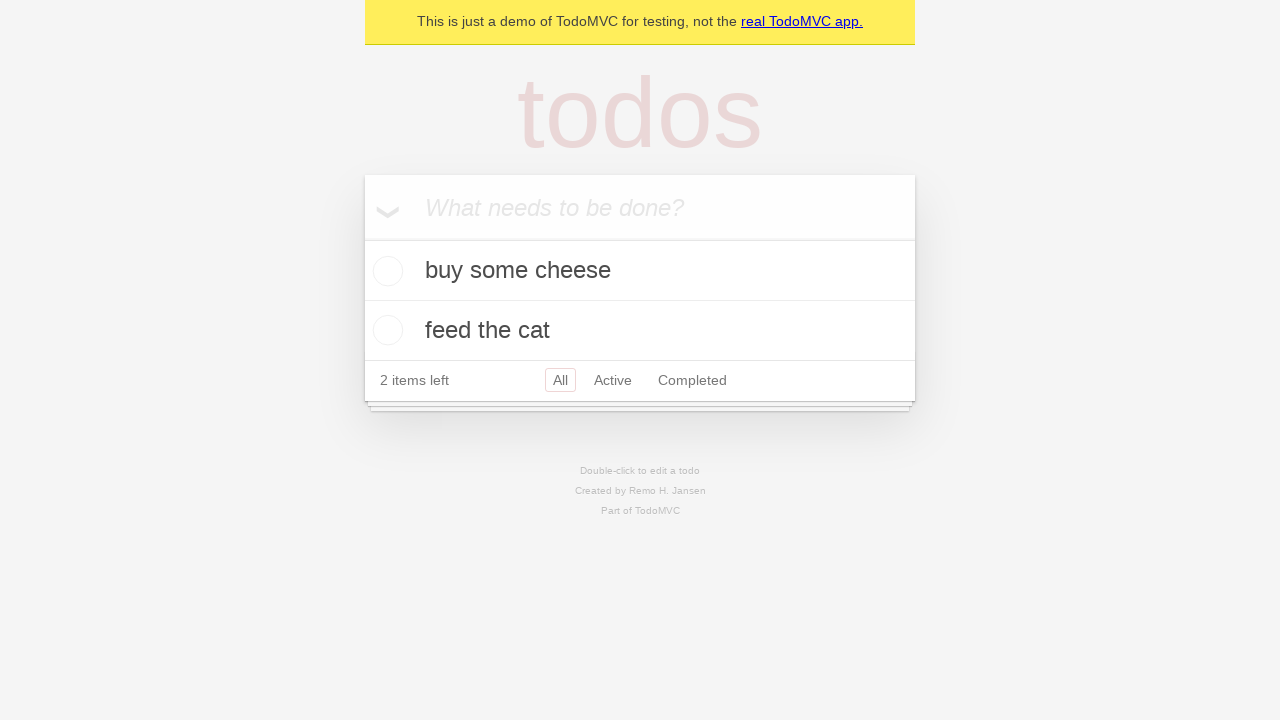

Filled new-todo input with 'book a doctors appointment' on .new-todo
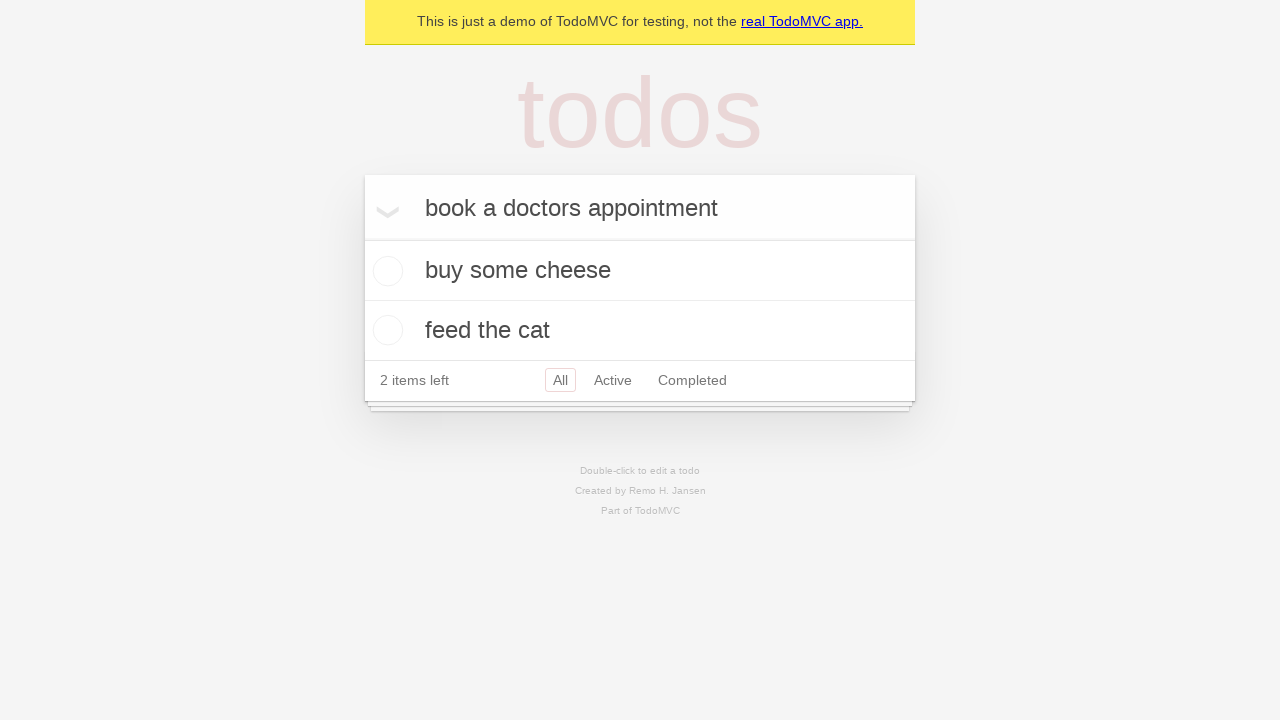

Pressed Enter to add third todo on .new-todo
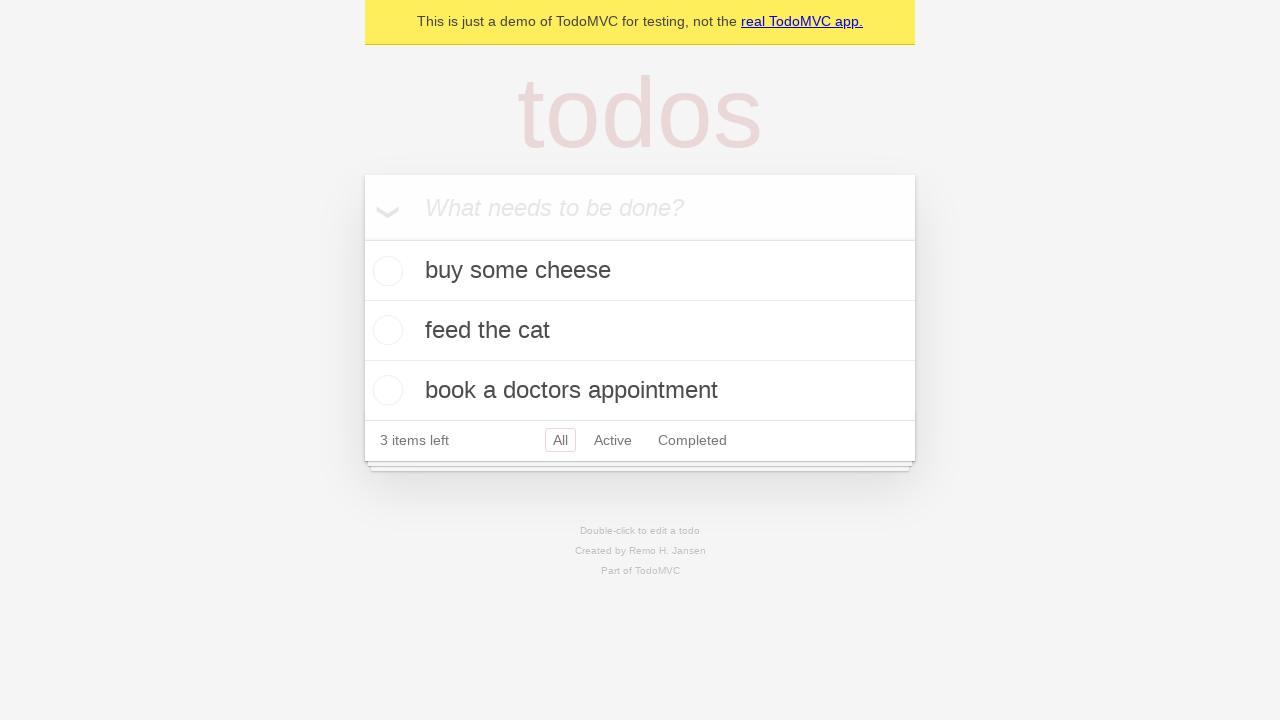

Waited for all three todos to appear in the list
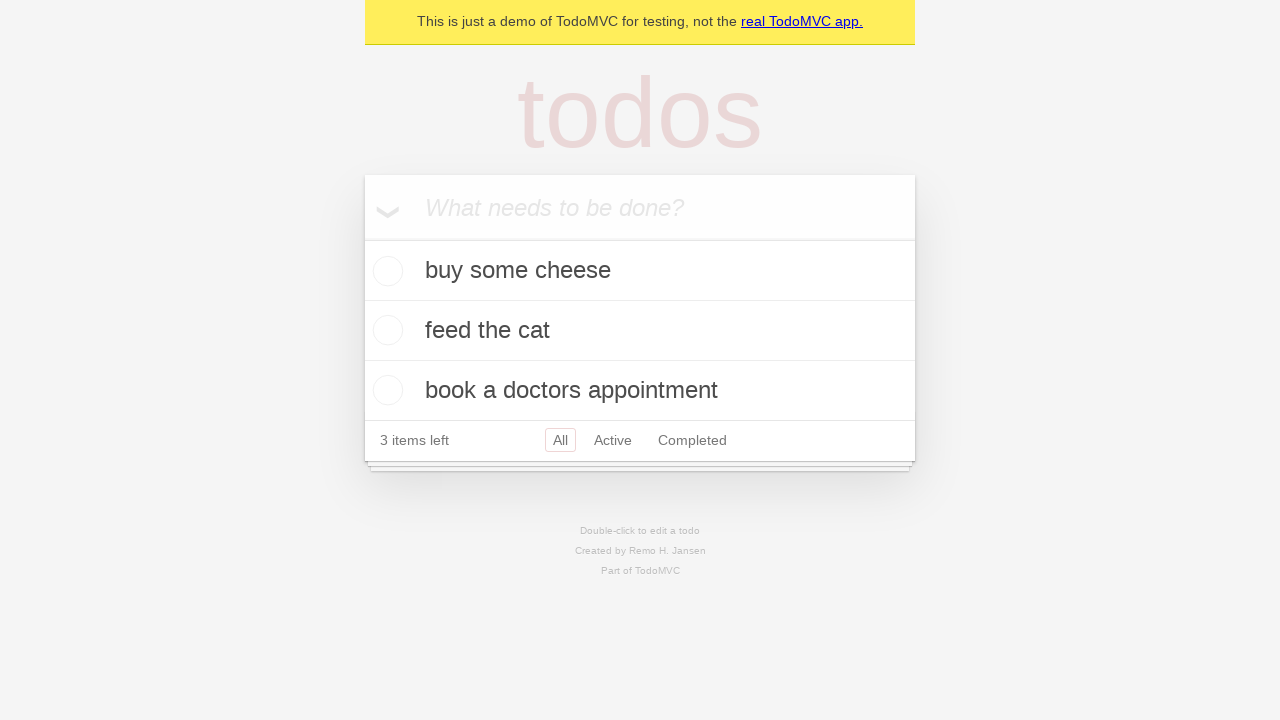

Checked the first todo to mark it as completed at (385, 271) on .todo-list li .toggle >> nth=0
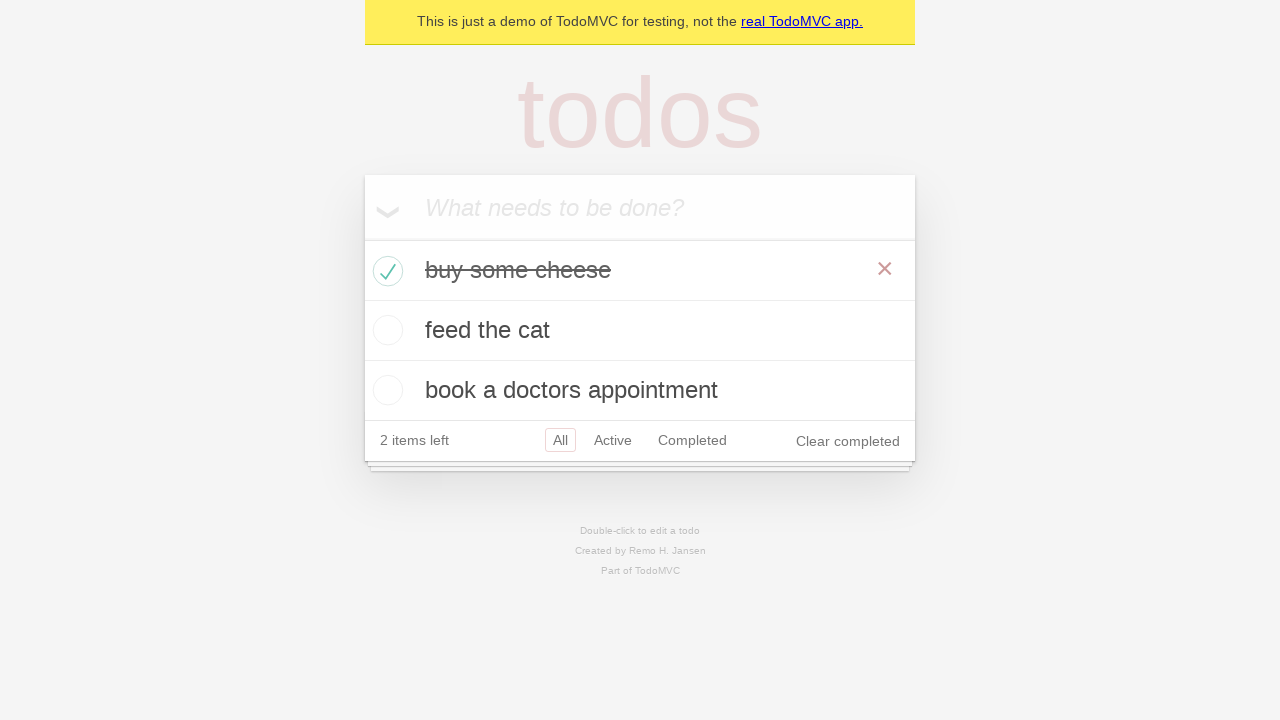

Clicked Clear Completed button to remove completed todo at (848, 441) on .clear-completed
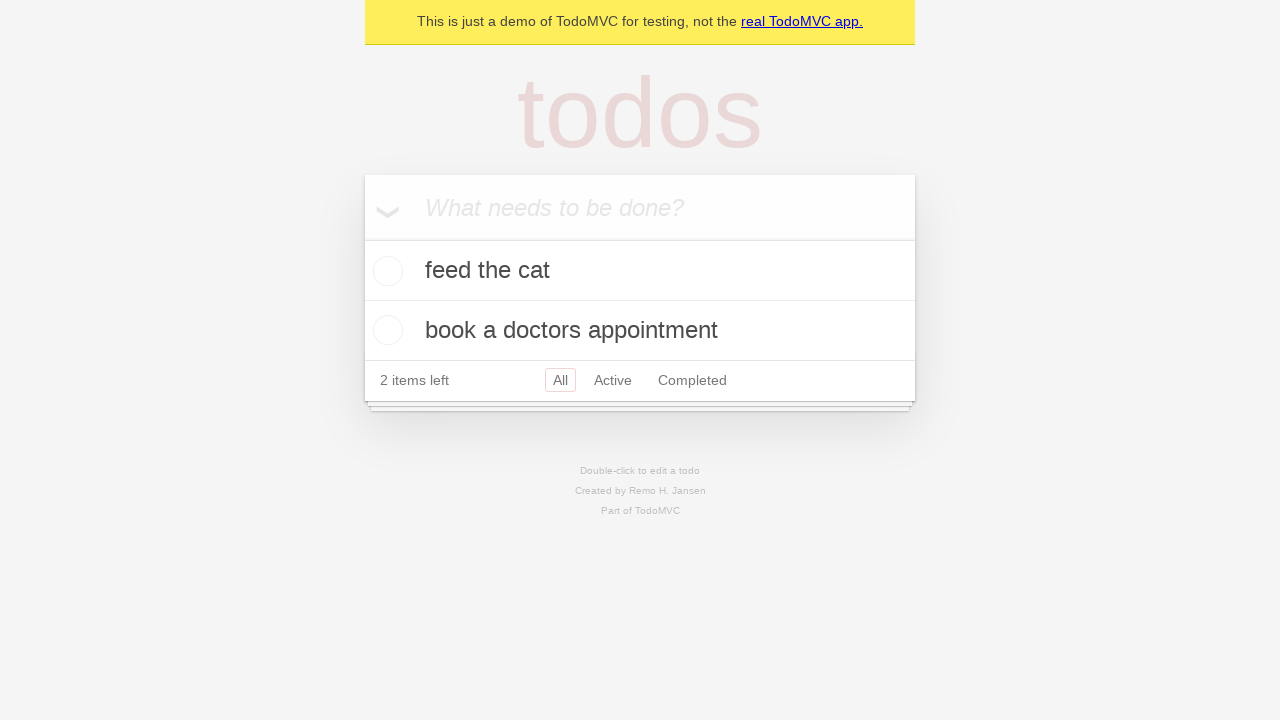

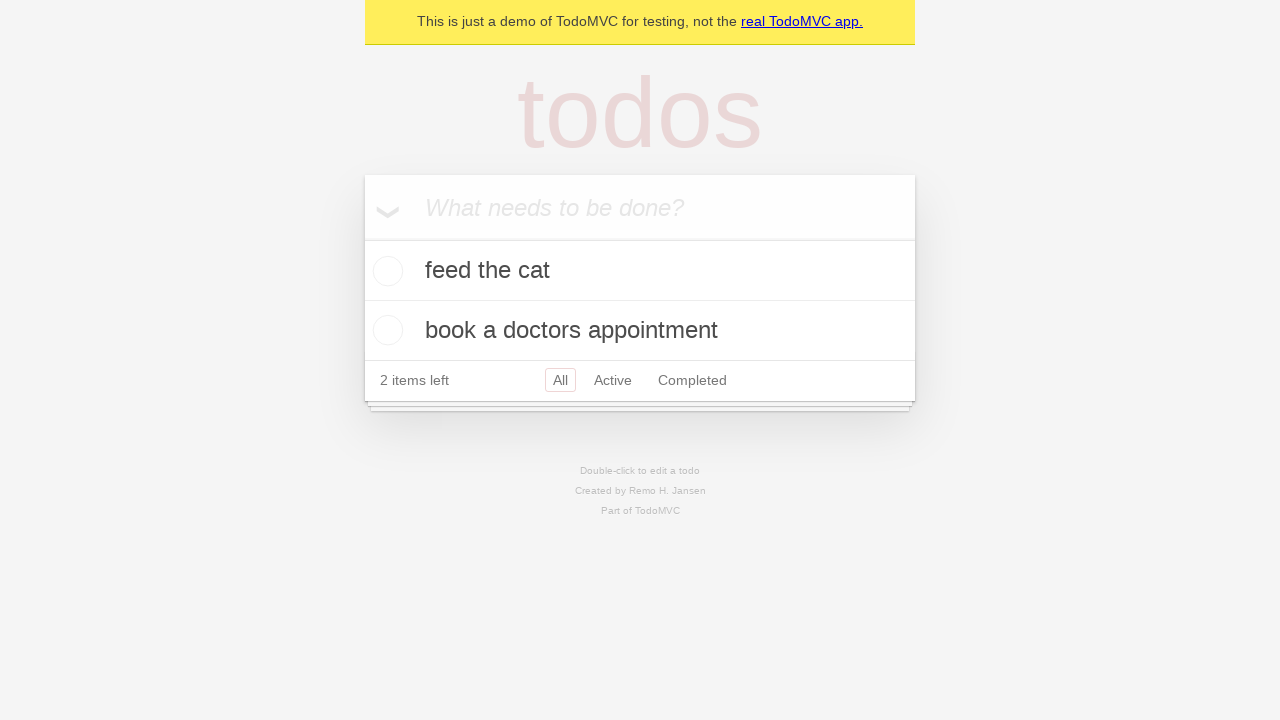